Tests navigation on the Selenium downloads page by clicking a link that leads to the SeleniumHQ GitHub repository

Starting URL: https://www.selenium.dev/downloads

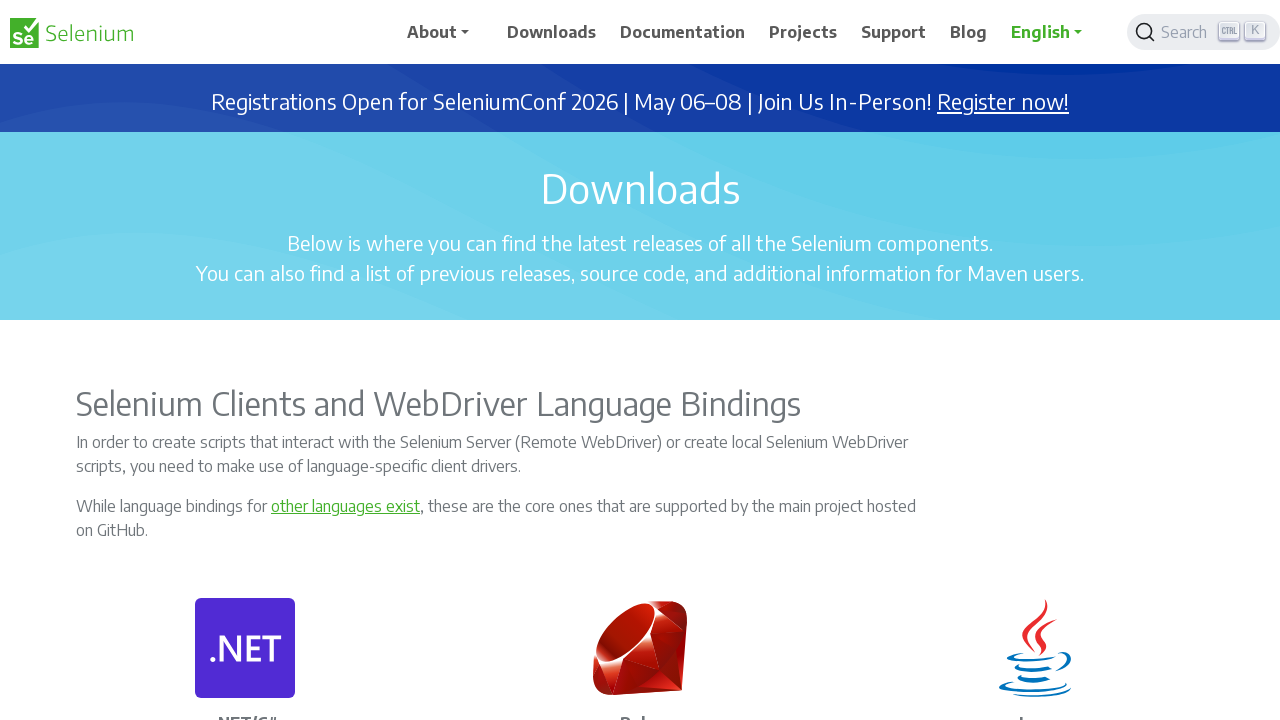

Navigated to Selenium downloads page
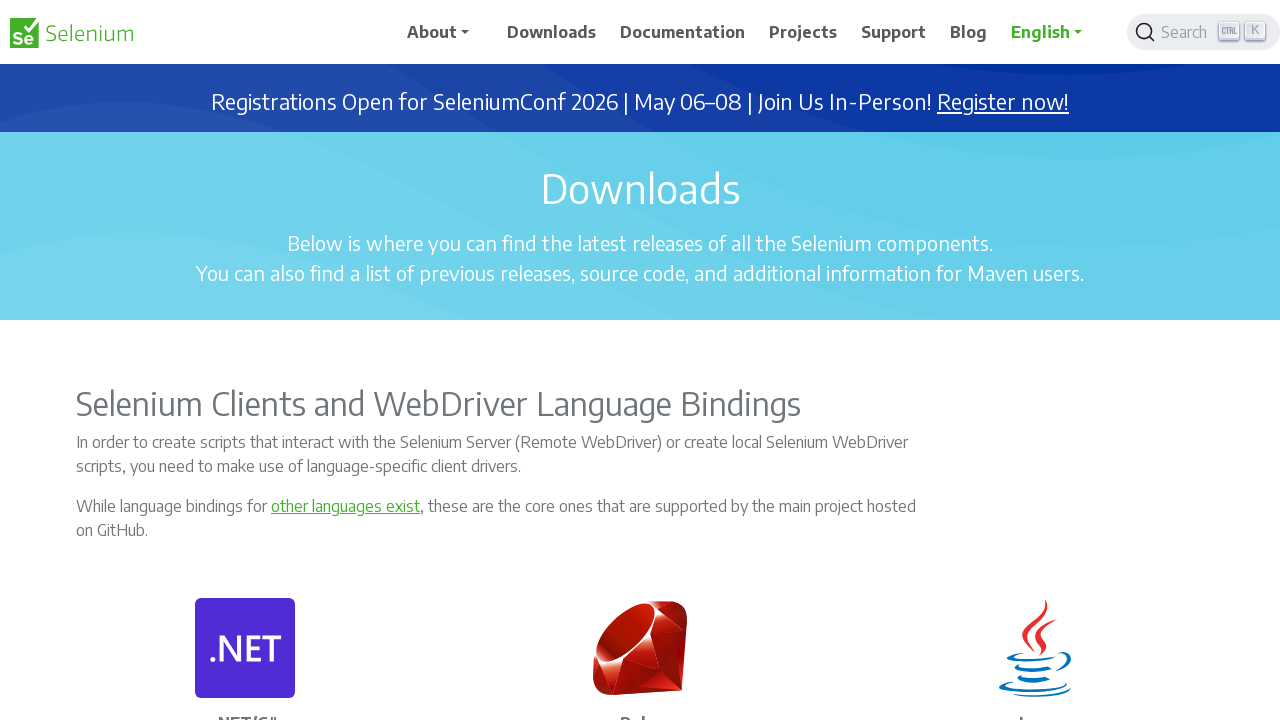

Clicked on SeleniumHQ GitHub repository link at (245, 360) on a[href*='https://github.com/SeleniumHQ/']
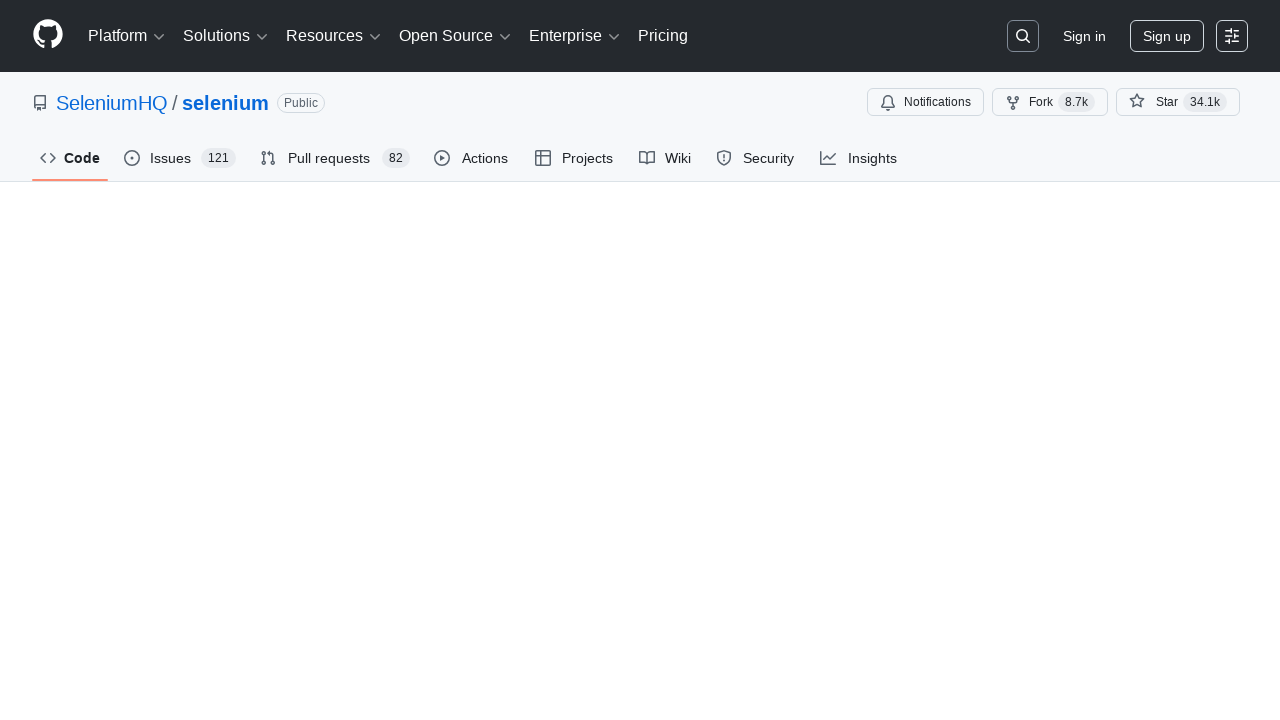

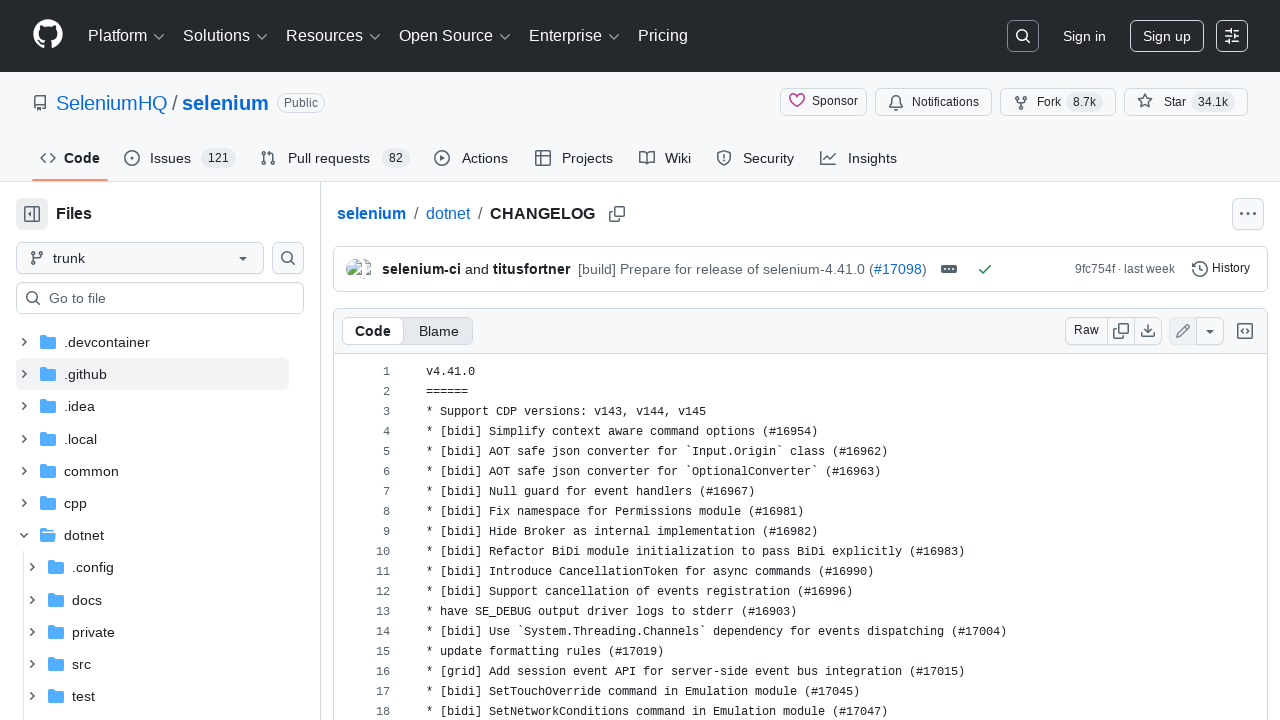